Tests moving mouse to specific viewport coordinates and verifies the position

Starting URL: https://www.selenium.dev/selenium/web/mouse_interaction.html

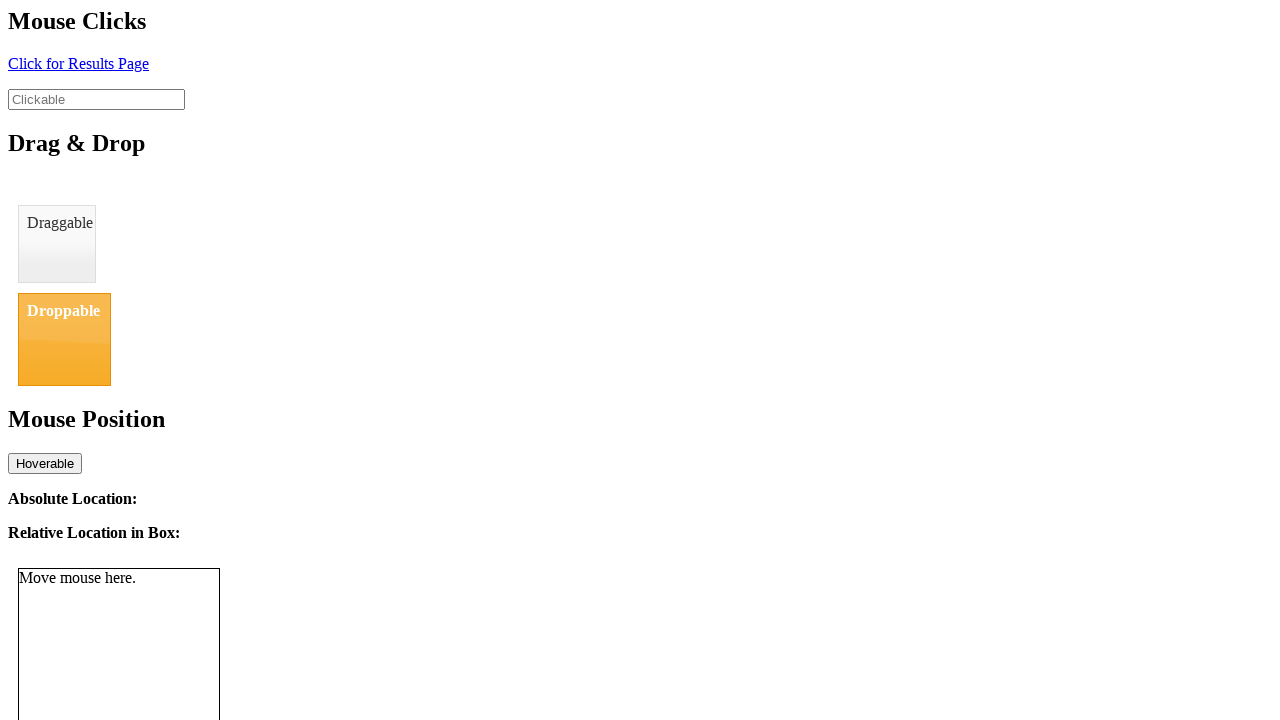

Moved mouse to viewport coordinates (8, 12) at (8, 12)
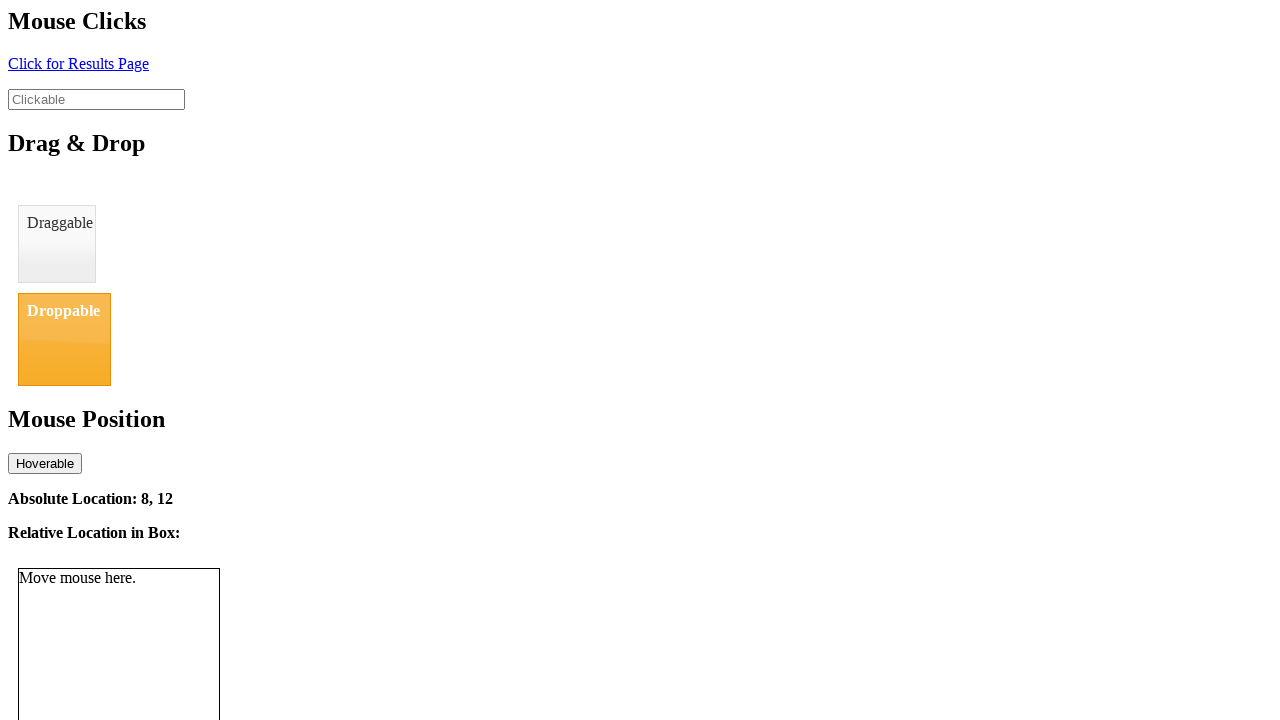

Retrieved mouse position text from #absolute-location element
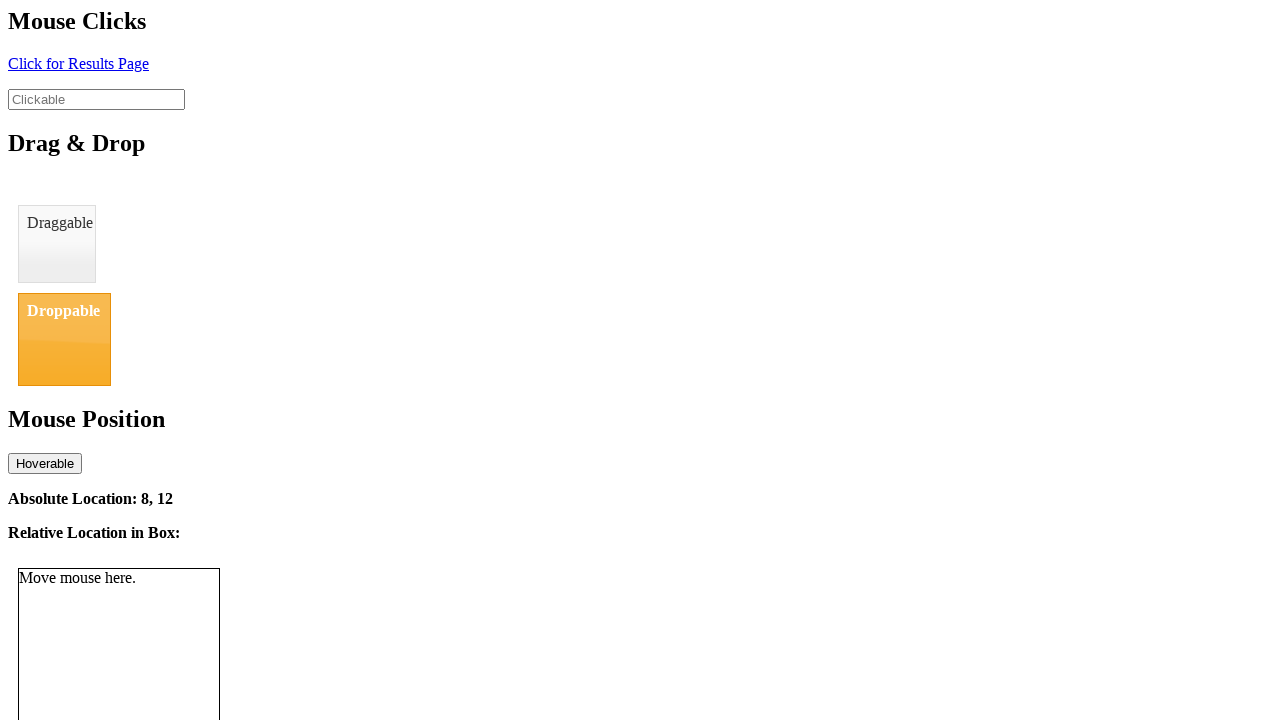

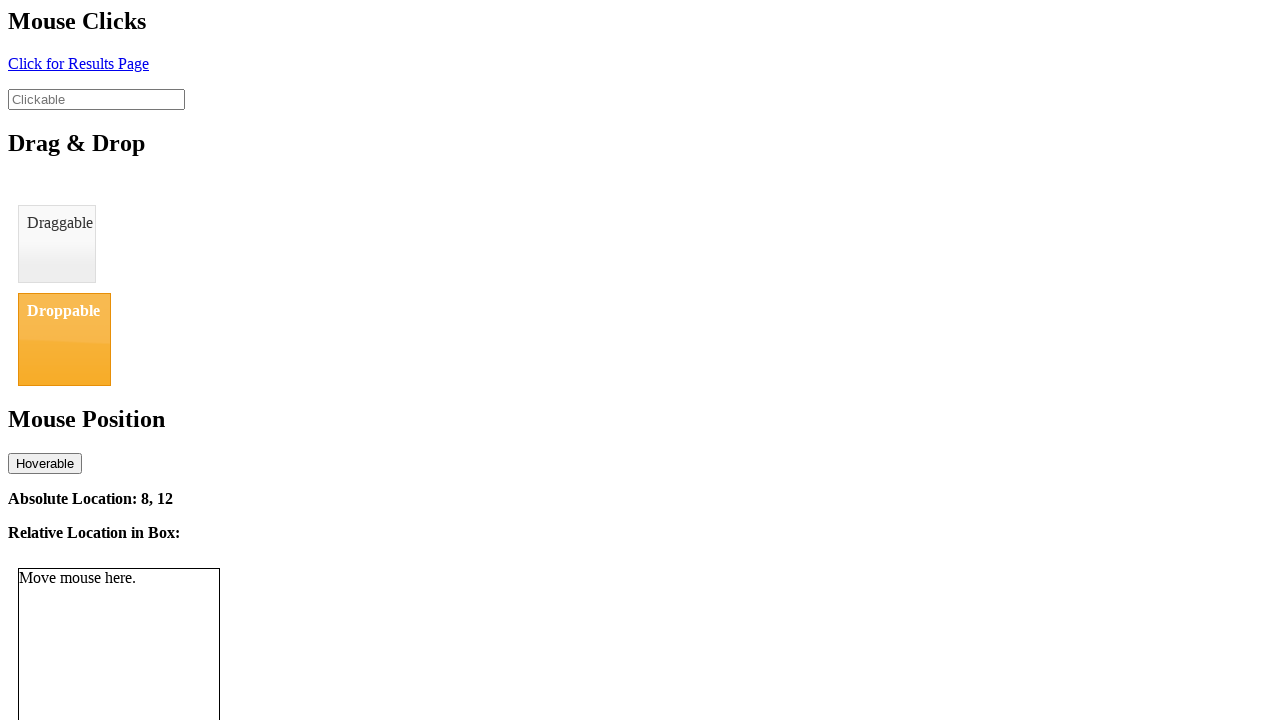